Tests form submission by filling text input, password, and textarea fields, then submitting the form

Starting URL: https://www.selenium.dev/selenium/web/web-form.html

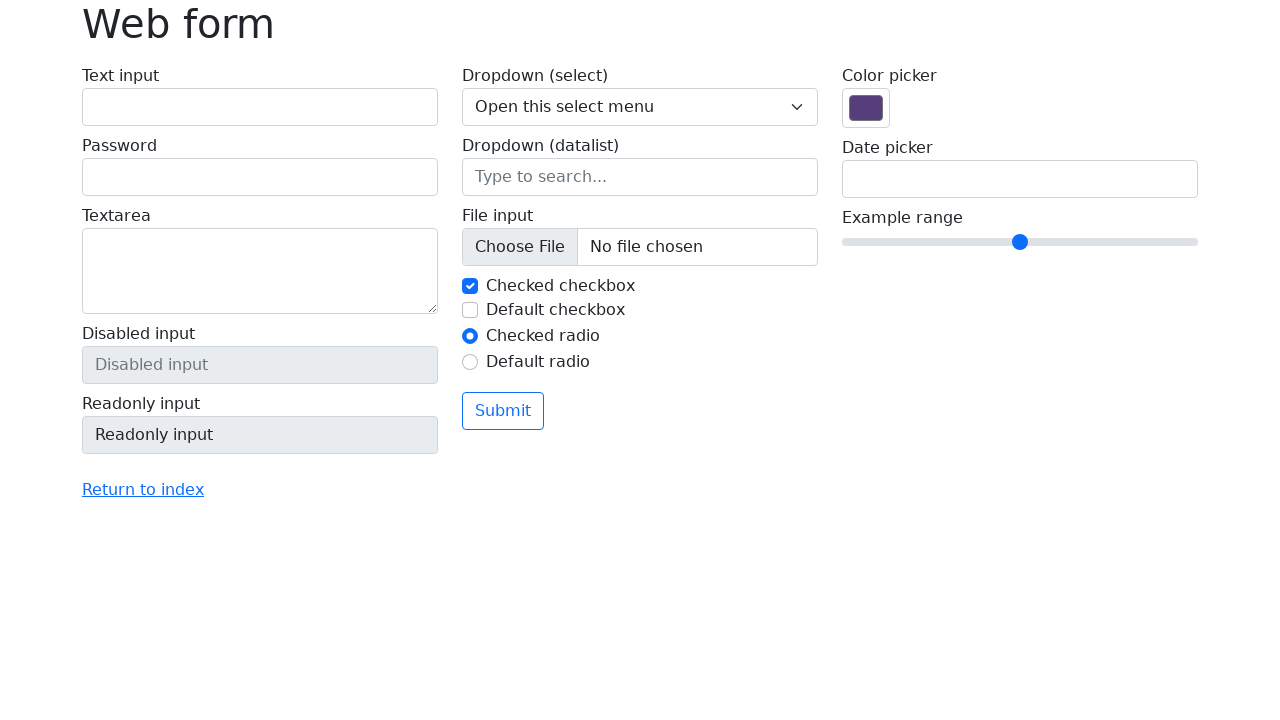

Filled text input field with 'Maria Dymsha' on input[name='my-text']
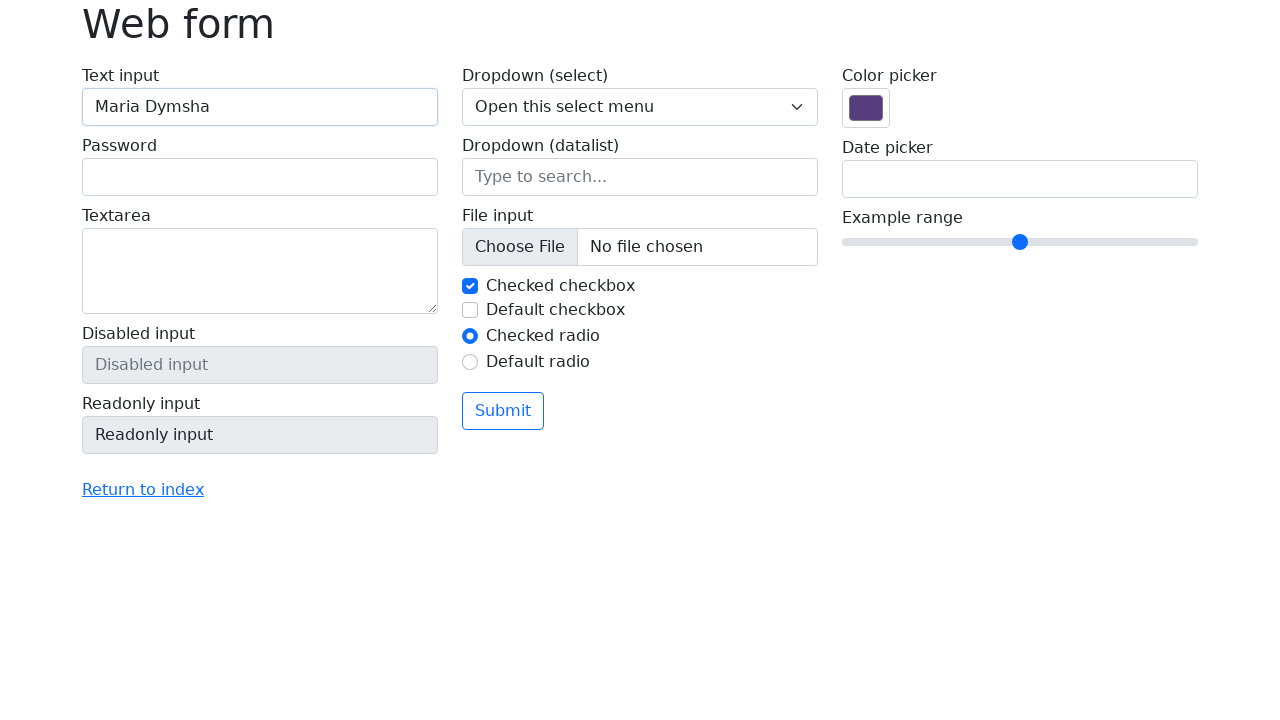

Filled password field with '12345' on input[name='my-password']
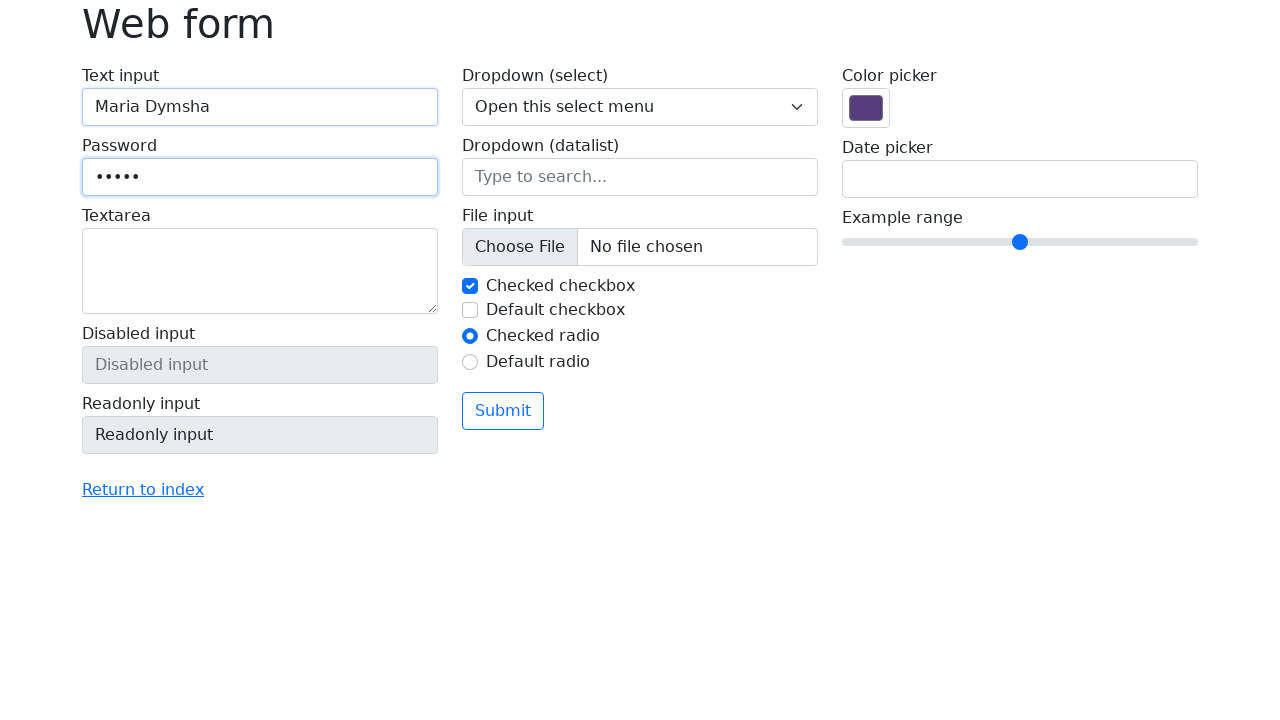

Filled textarea field with 'Good morning' on textarea[name='my-textarea']
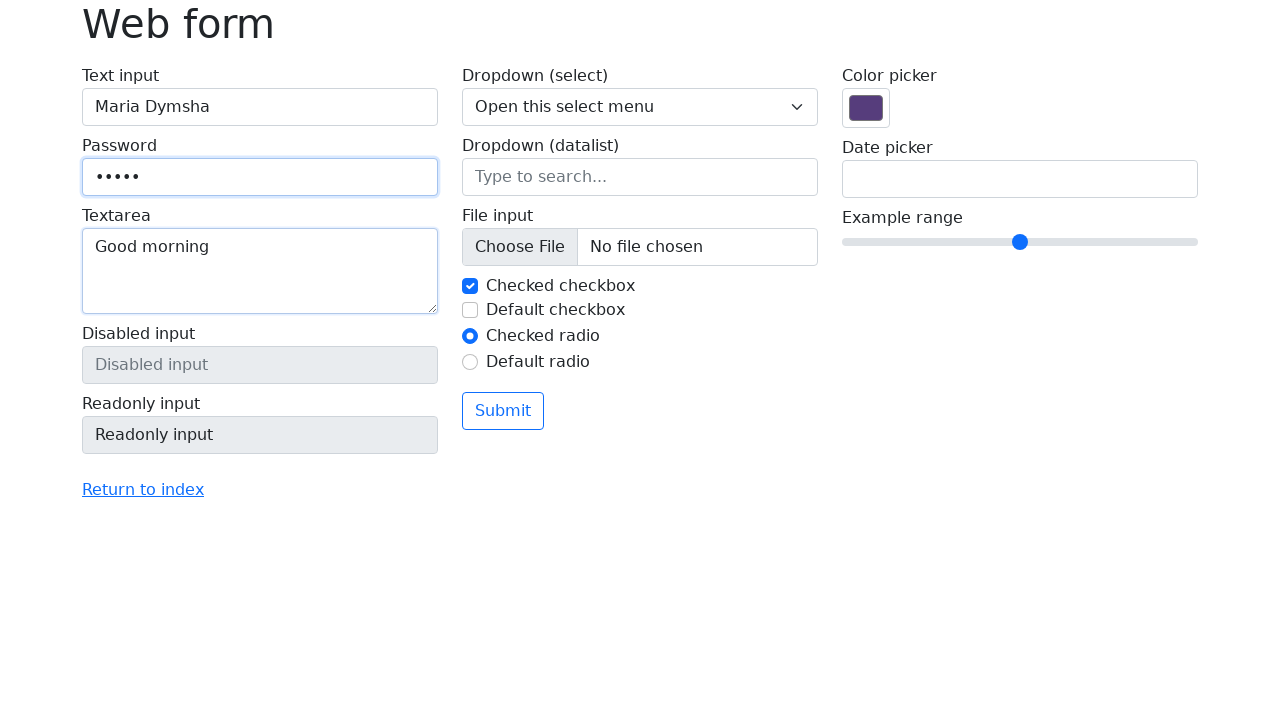

Clicked submit button to submit form at (503, 411) on button.btn.btn-outline-primary.mt-3
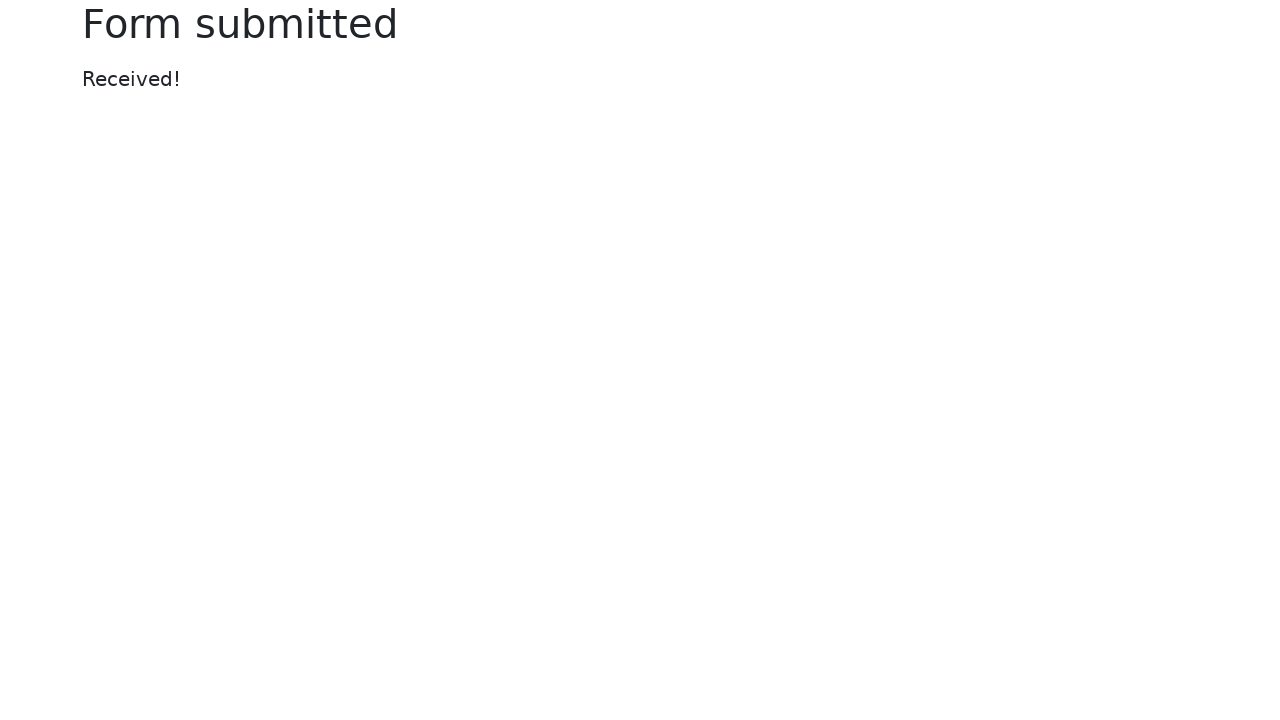

Form submission confirmed - success message displayed
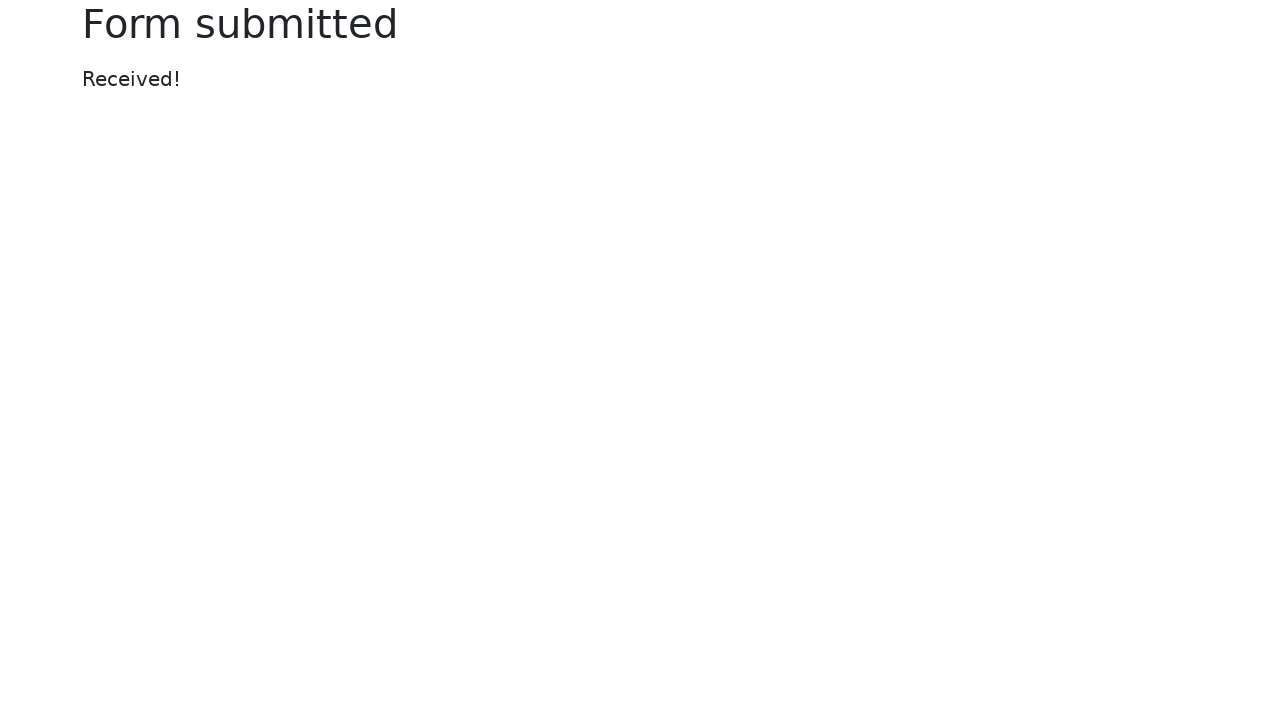

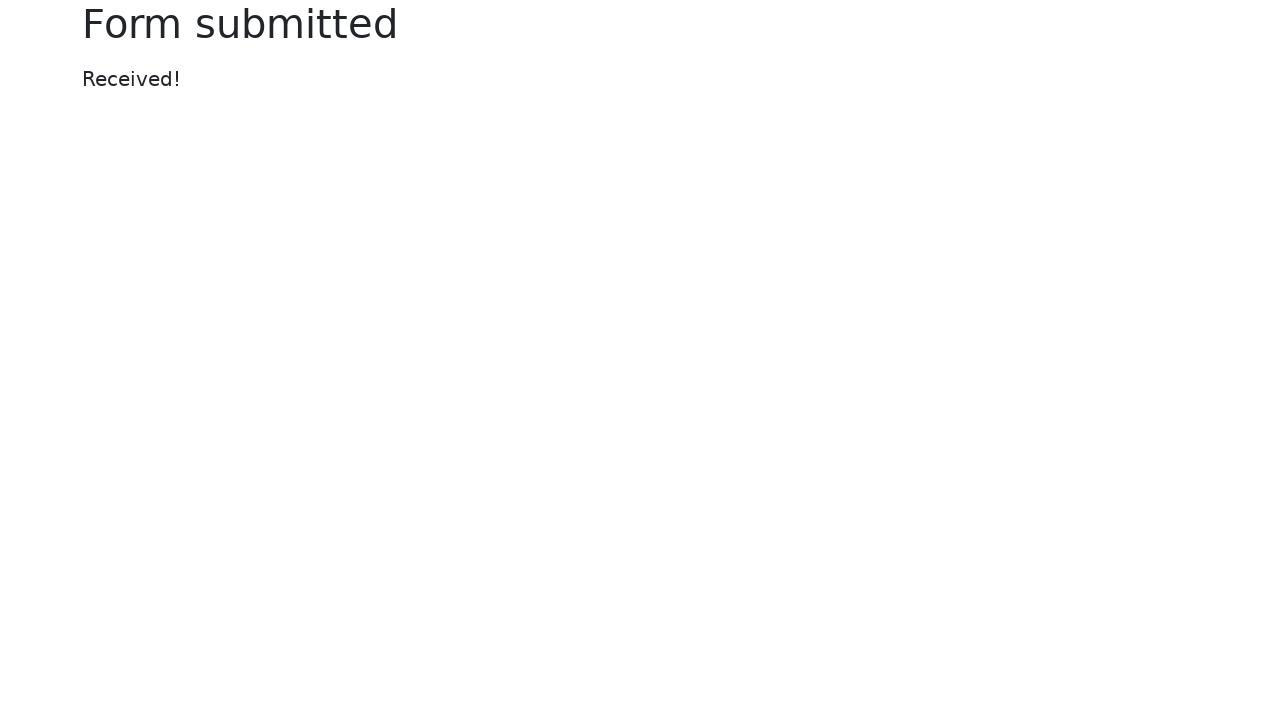